Tests the text box form validation by filling in a valid name but an invalid email format, then verifying the email field shows validation styling

Starting URL: https://demoqa.com/text-box

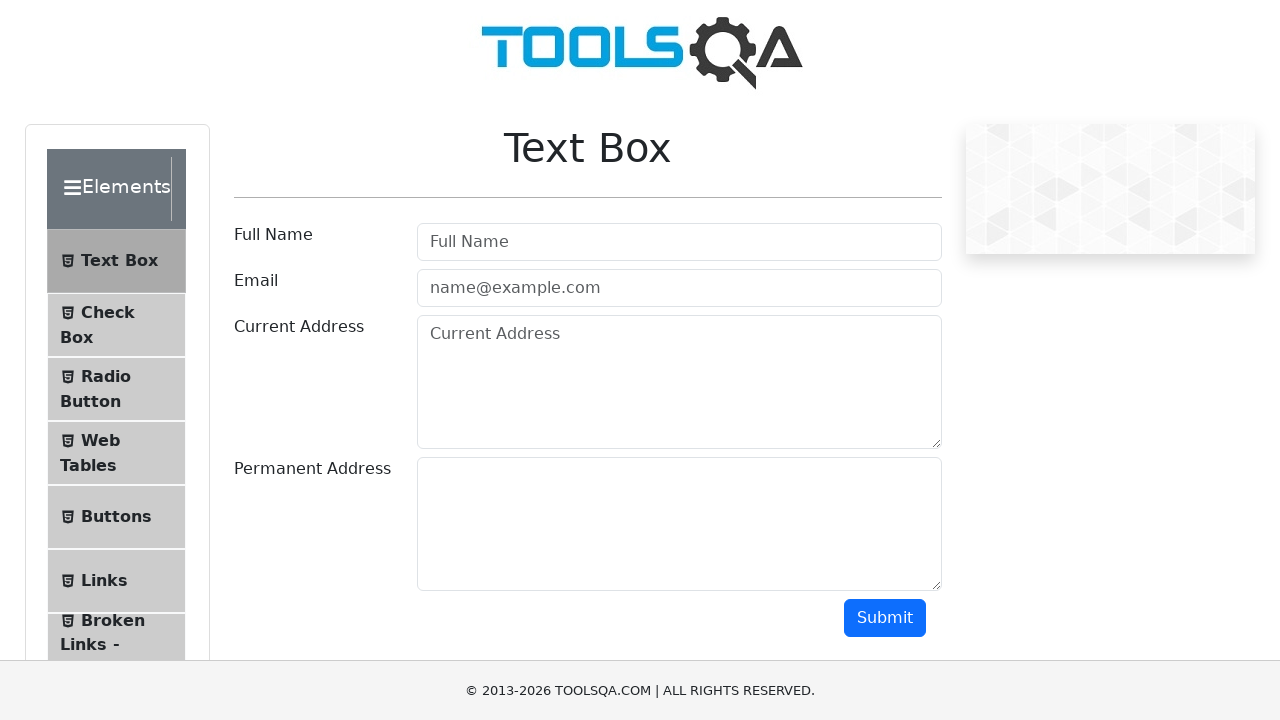

Filled full name field with 'Lena as Lena' on internal:attr=[placeholder="Full Name"i]
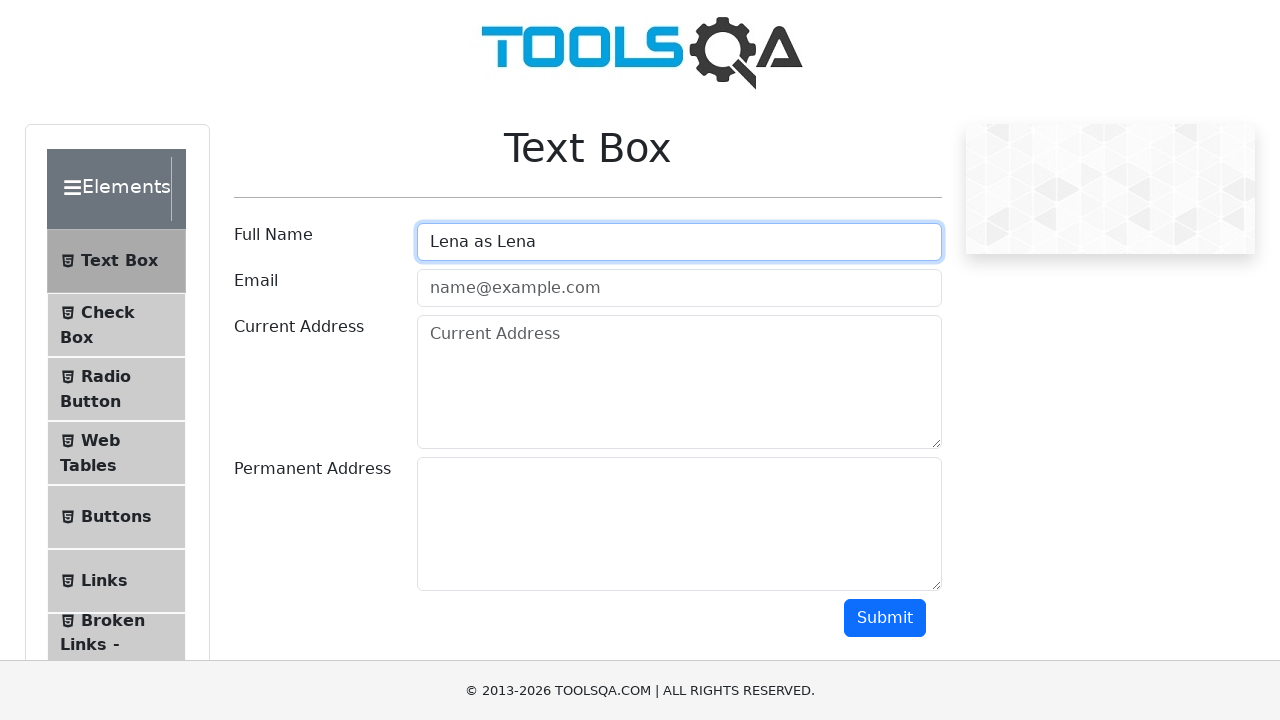

Filled email field with invalid format 'com' on internal:attr=[placeholder="name@example.com"i]
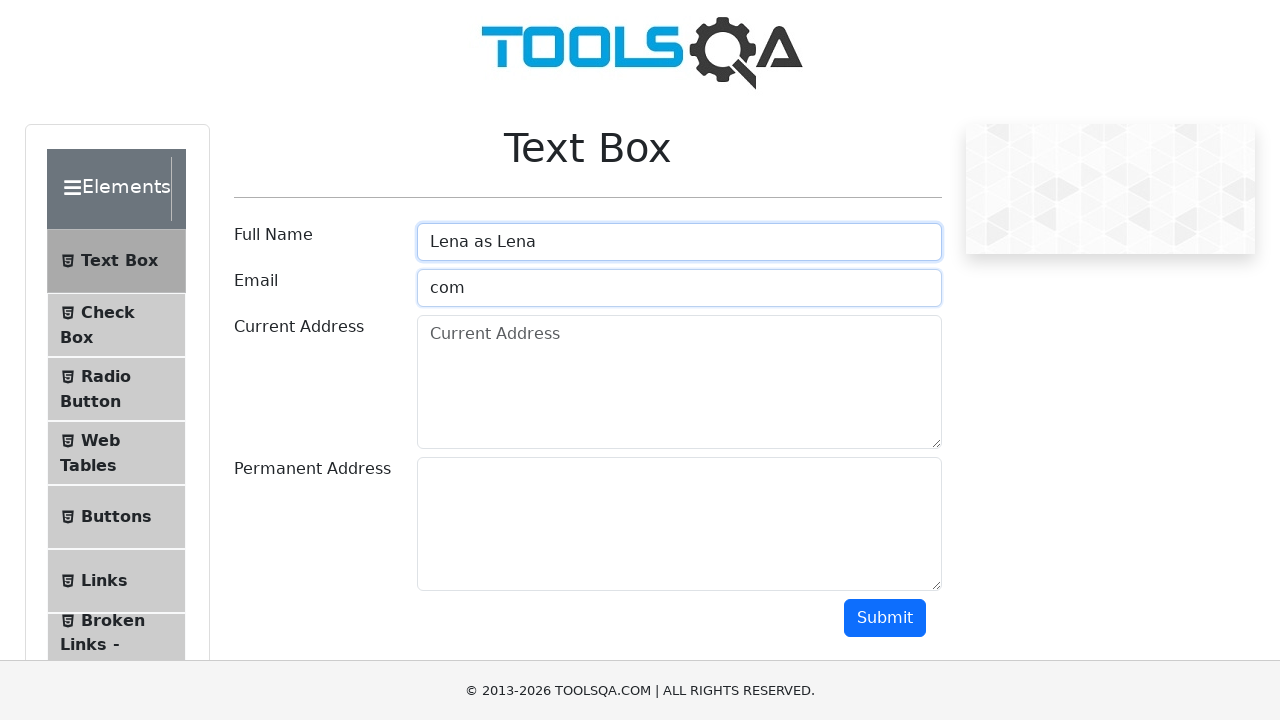

Located email field element for validation check
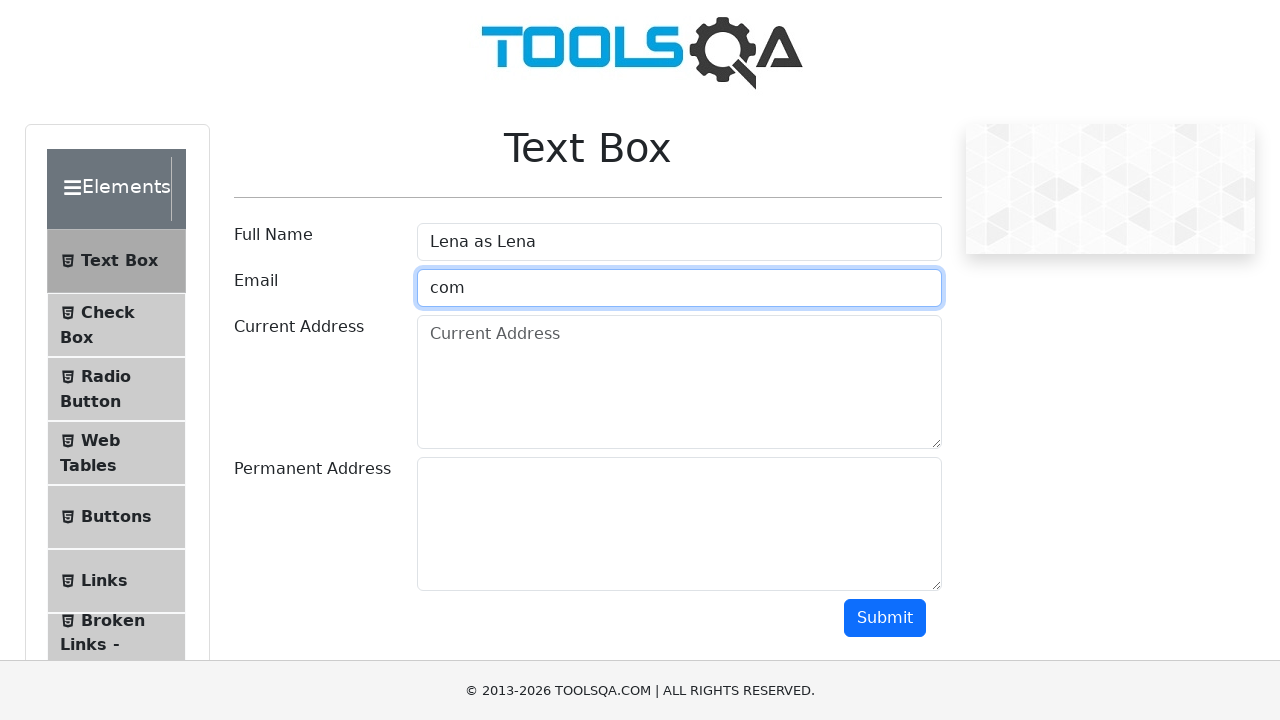

Retrieved computed border style from email field showing validation styling
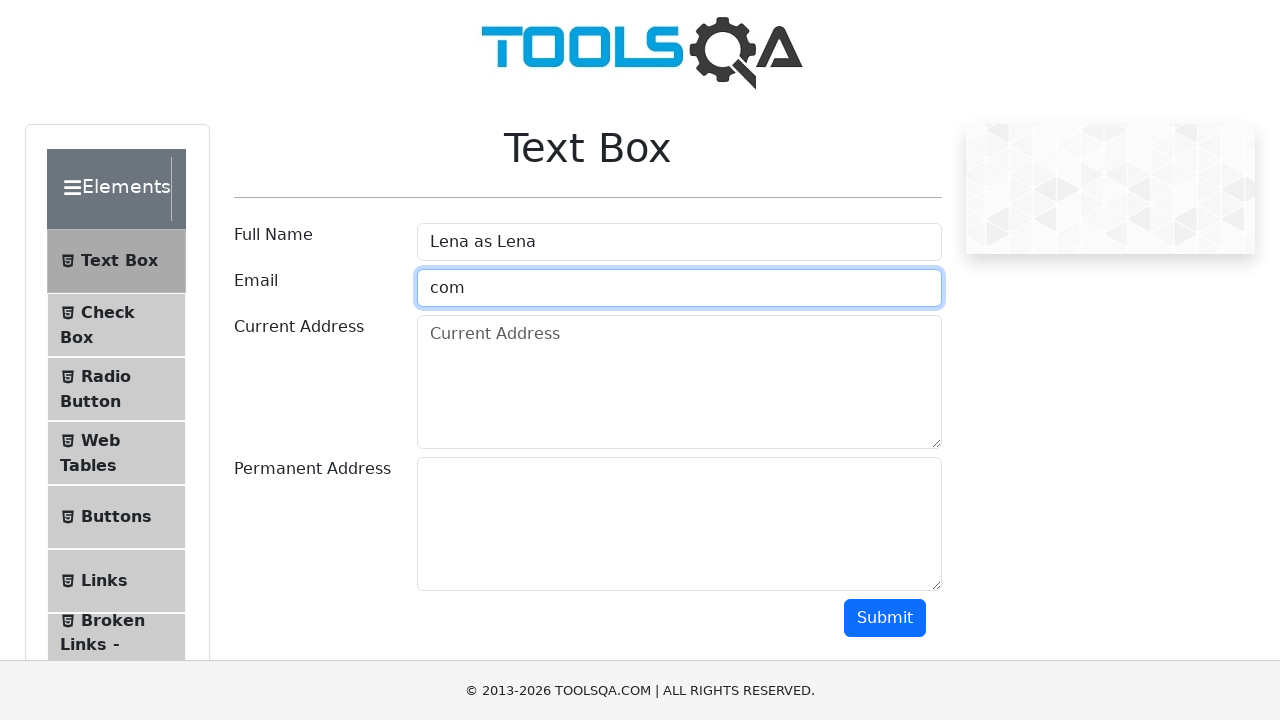

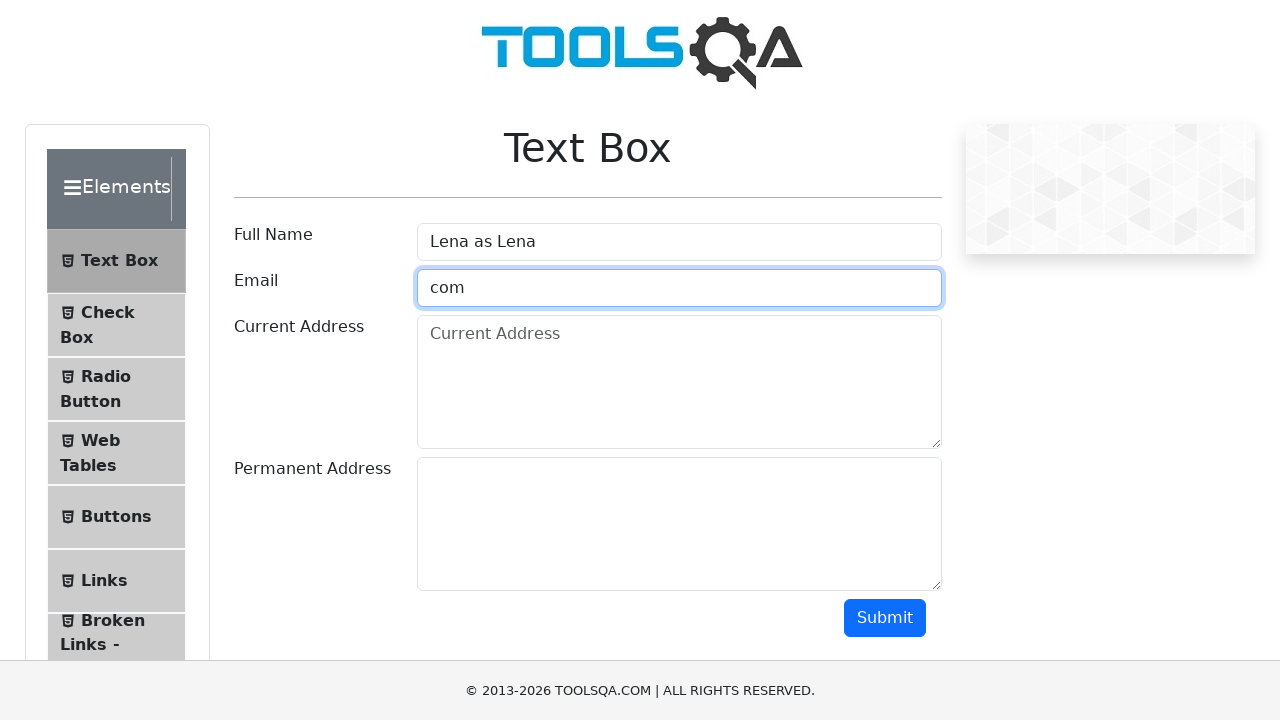